Tests iframe interaction by switching to an iframe, clearing and entering text in a text box inside the iframe, then switching back to the main content

Starting URL: http://the-internet.herokuapp.com/iframe

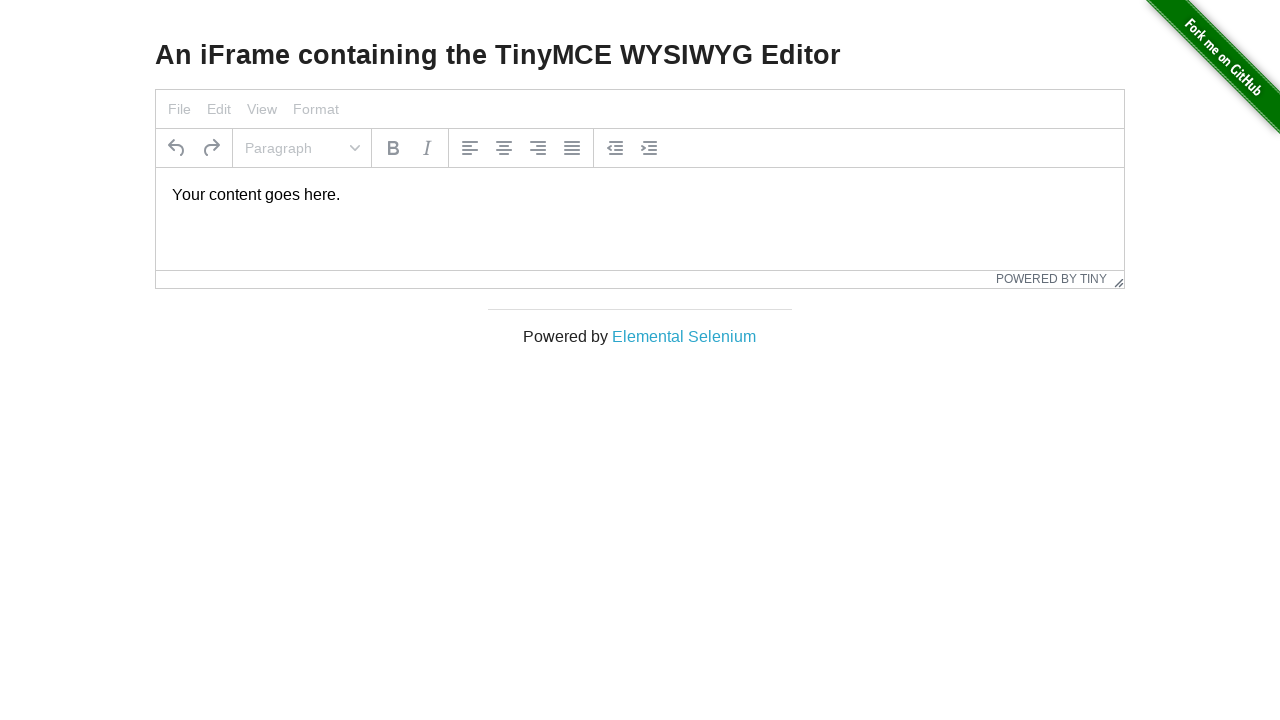

Retrieved header text content
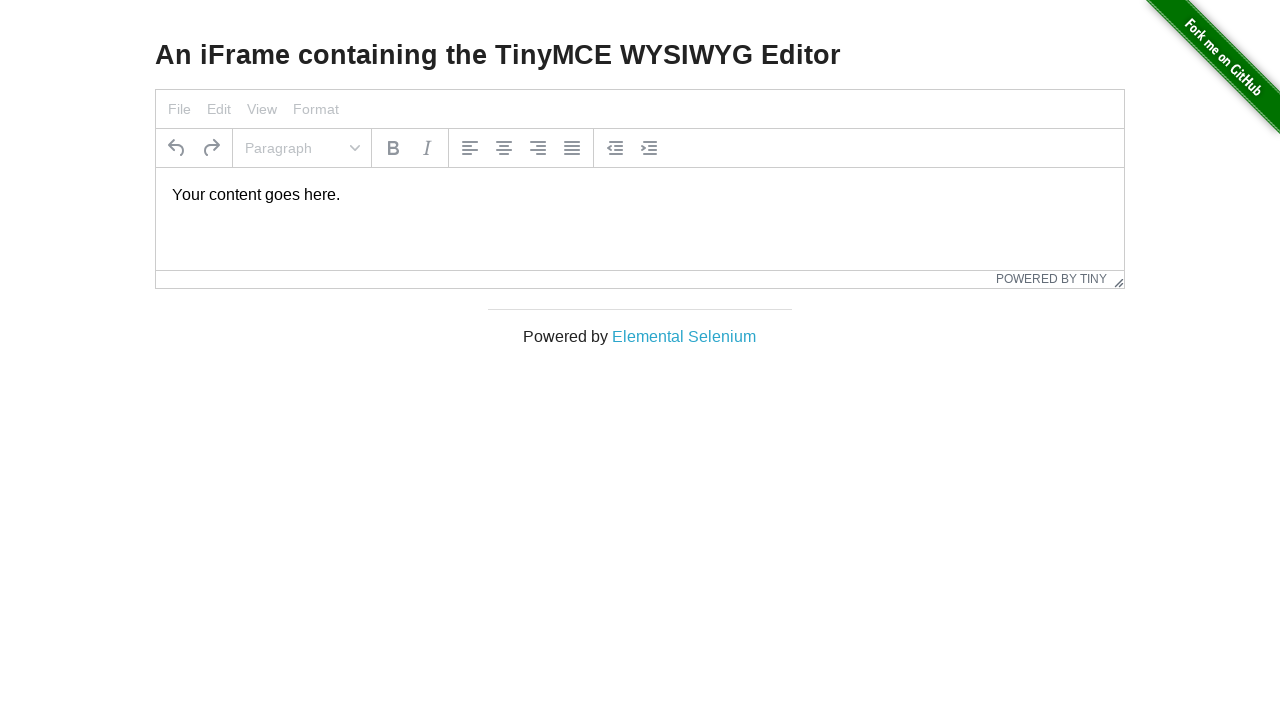

Verified header text contains 'Editor'
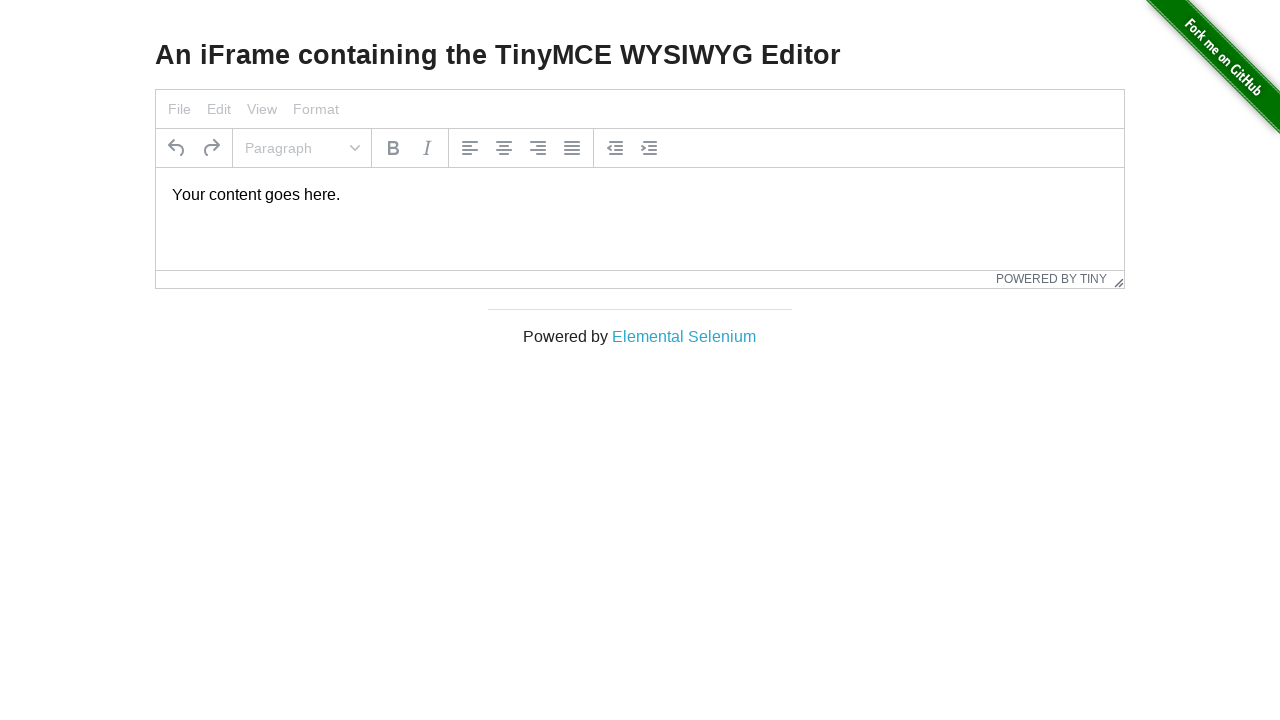

Switched to first iframe on page
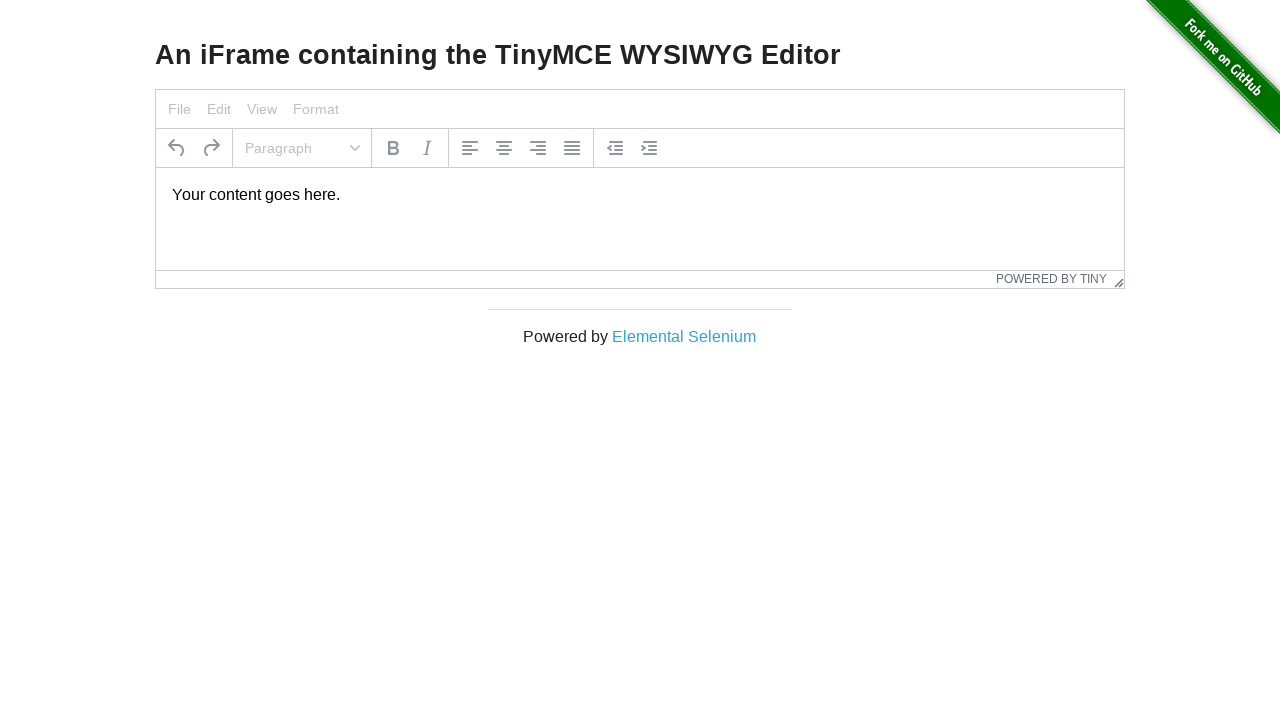

Clicked text box inside iframe at (640, 195) on iframe >> nth=0 >> internal:control=enter-frame >> xpath=//p
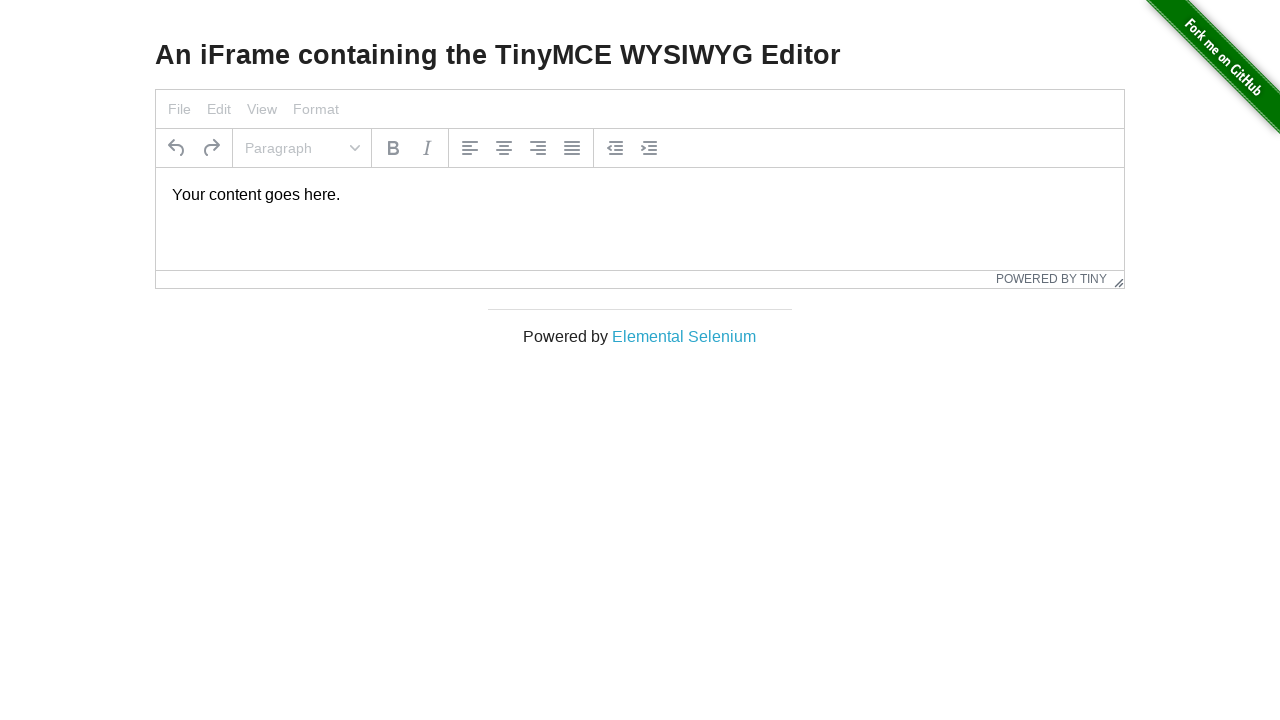

Selected all text in text box (Ctrl+A) on iframe >> nth=0 >> internal:control=enter-frame >> xpath=//p
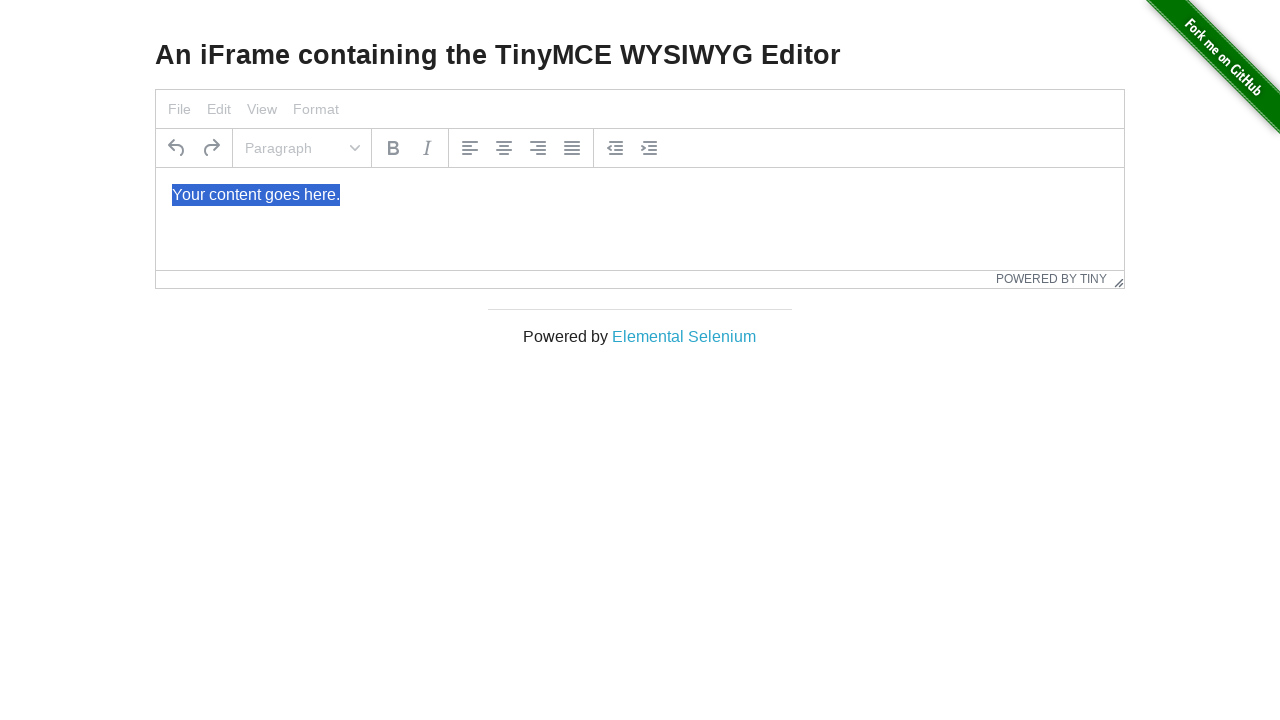

Typed new text into iframe text box: 'This text box is inside the iframe' on iframe >> nth=0 >> internal:control=enter-frame >> xpath=//p
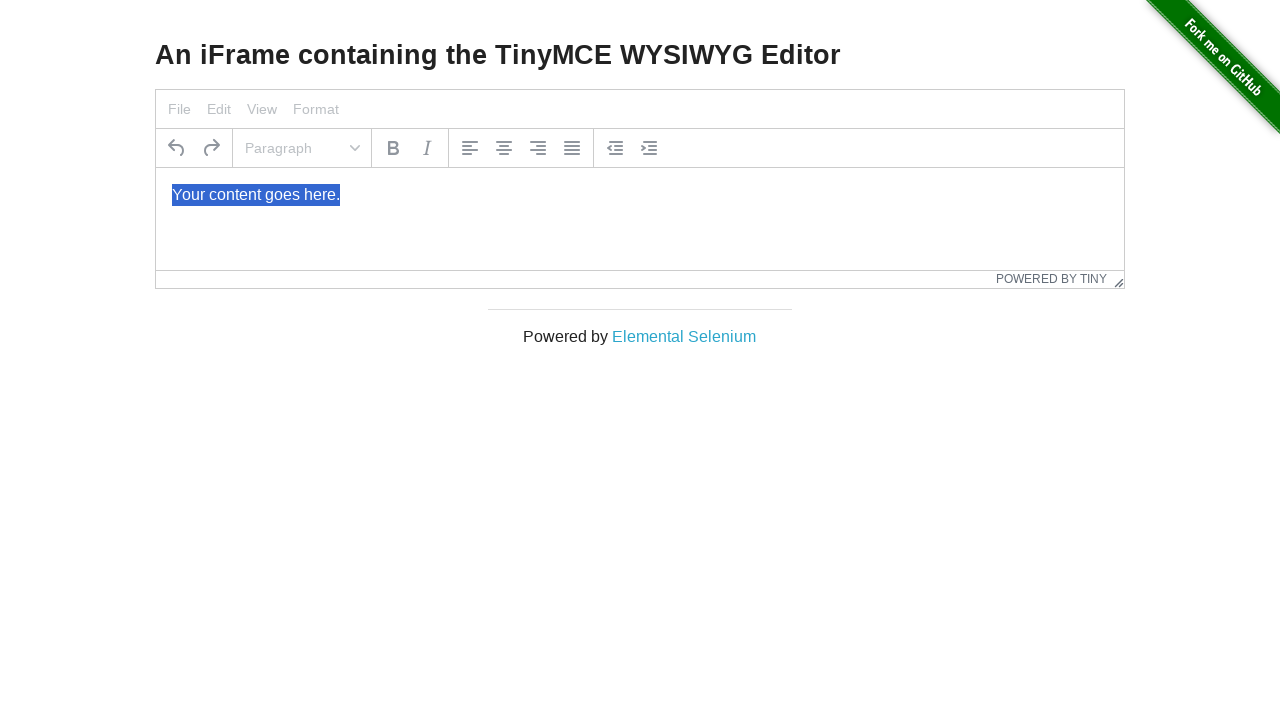

Located 'Elemental Selenium' link in main content
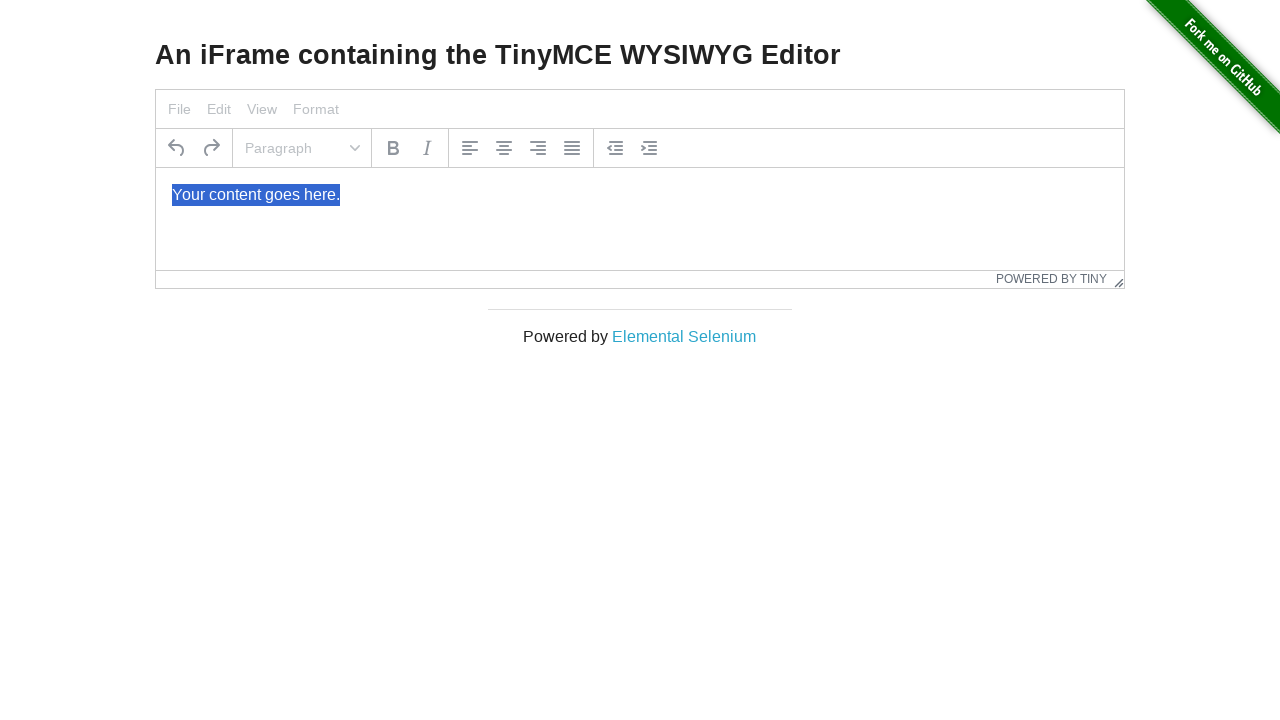

Verified 'Elemental Selenium' link is visible in main content
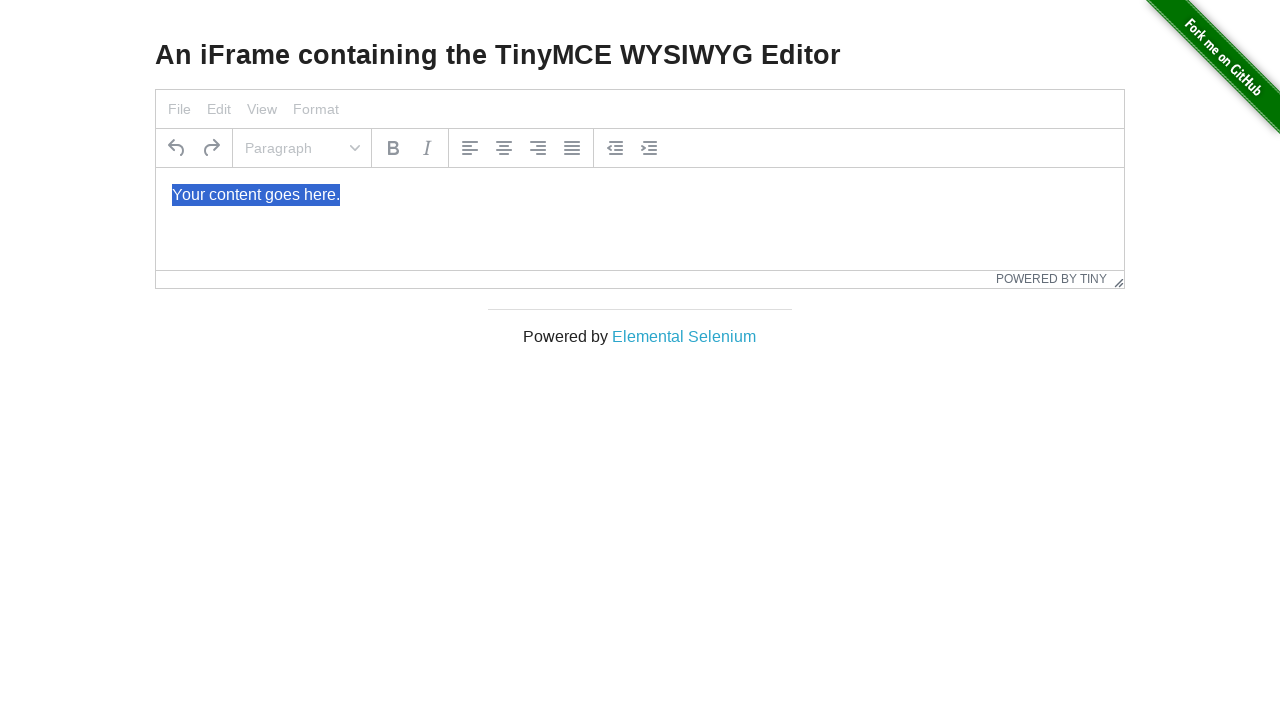

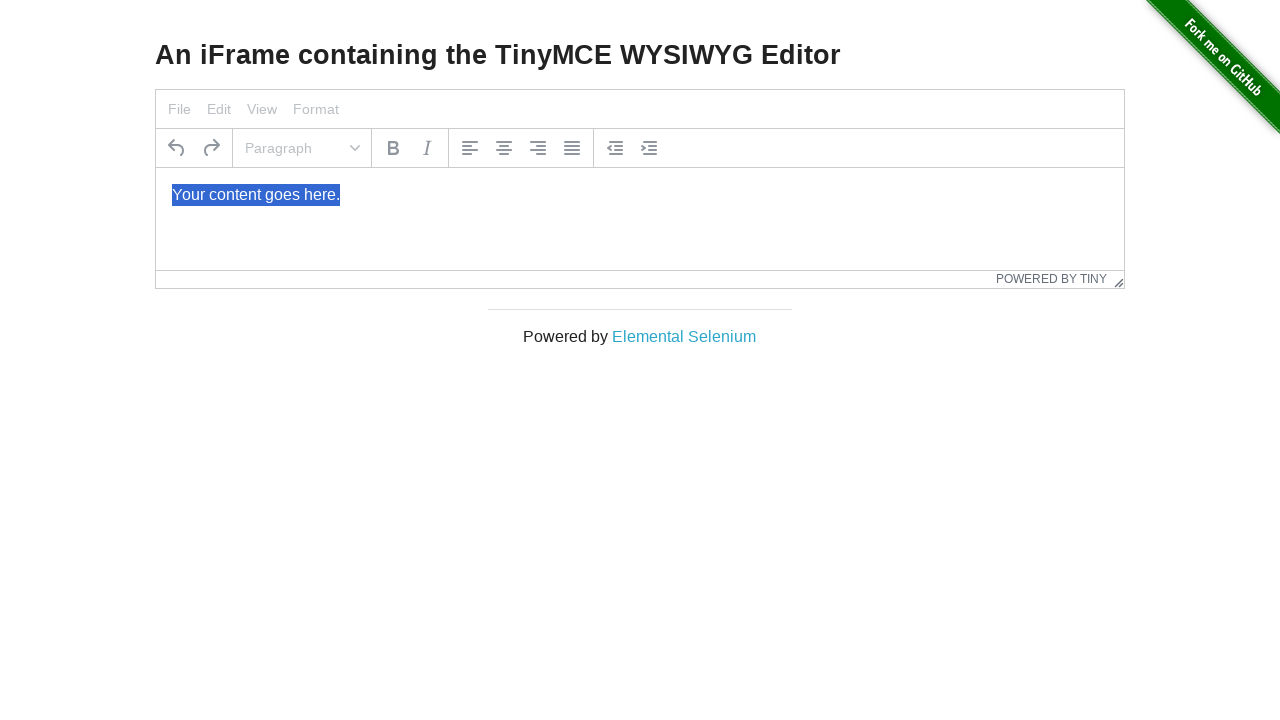